Tests the complete flight booking flow on BlazeDemo by selecting departure and destination cities, choosing a flight, filling in passenger and payment details, and verifying that a confirmation ID is generated.

Starting URL: http://blazedemo.com/

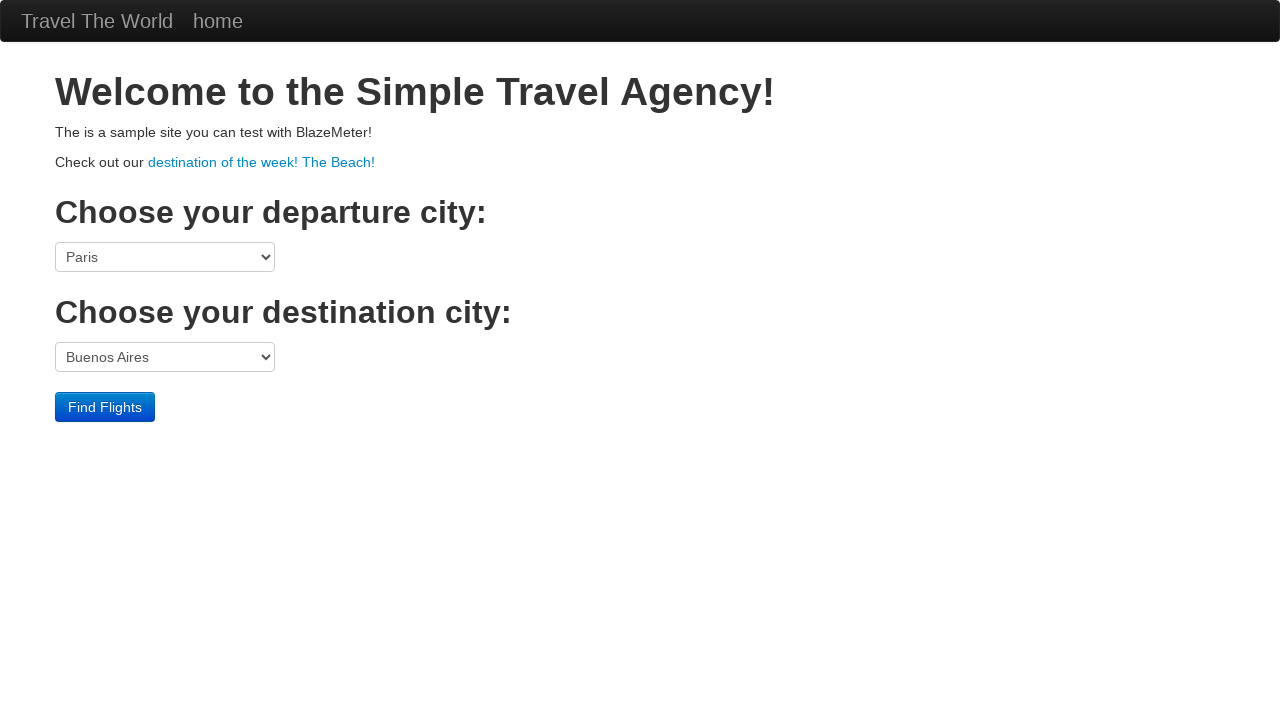

Clicked departure city dropdown at (165, 257) on select[name='fromPort']
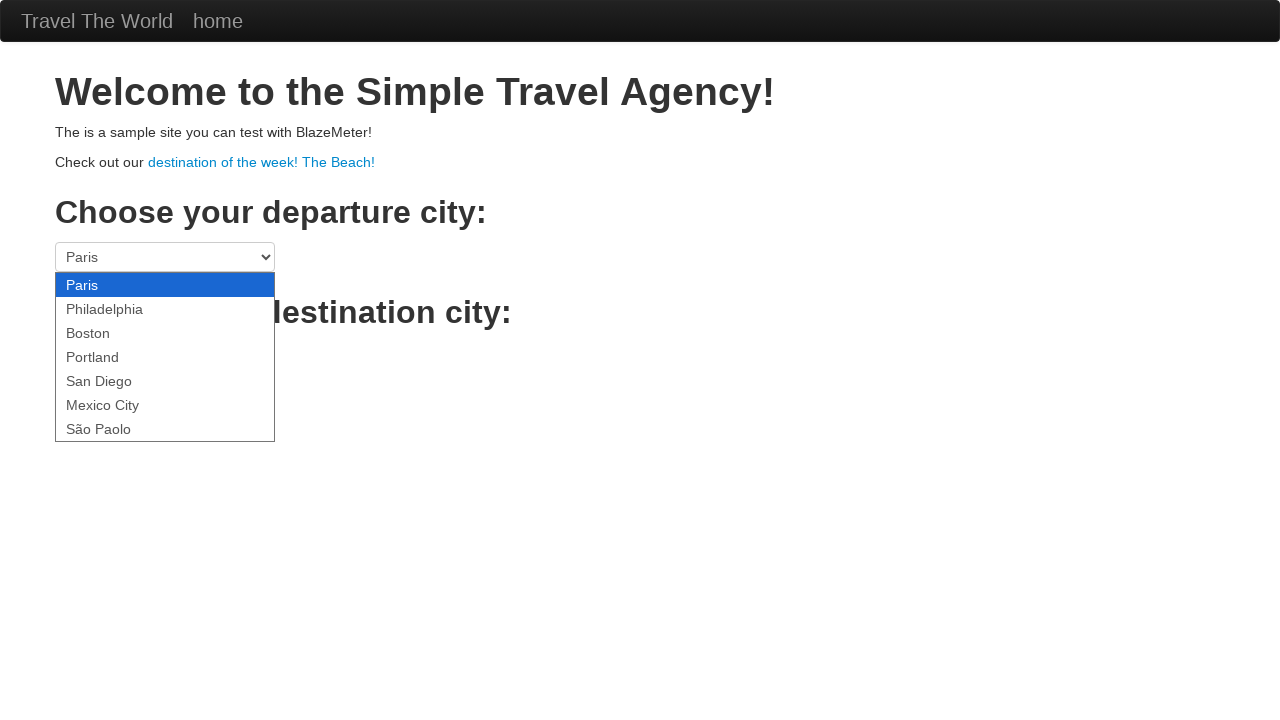

Selected Paris as departure city on select[name='fromPort']
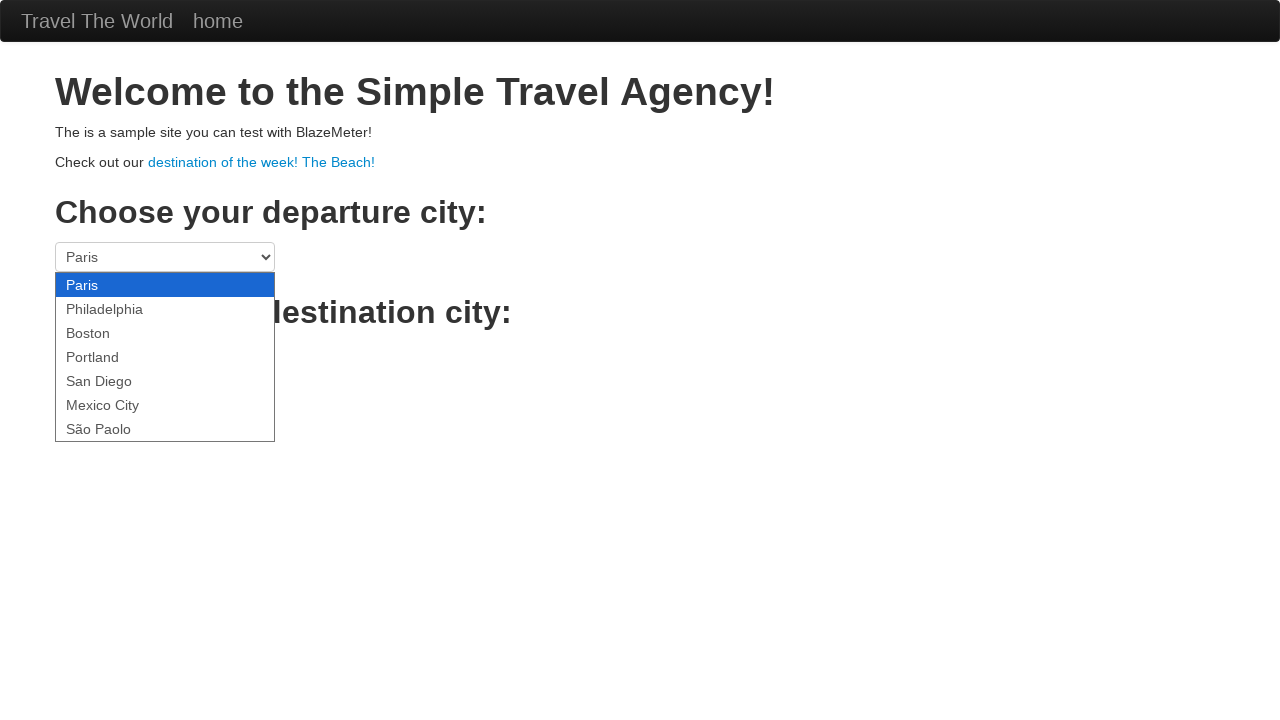

Clicked destination city dropdown at (165, 357) on select[name='toPort']
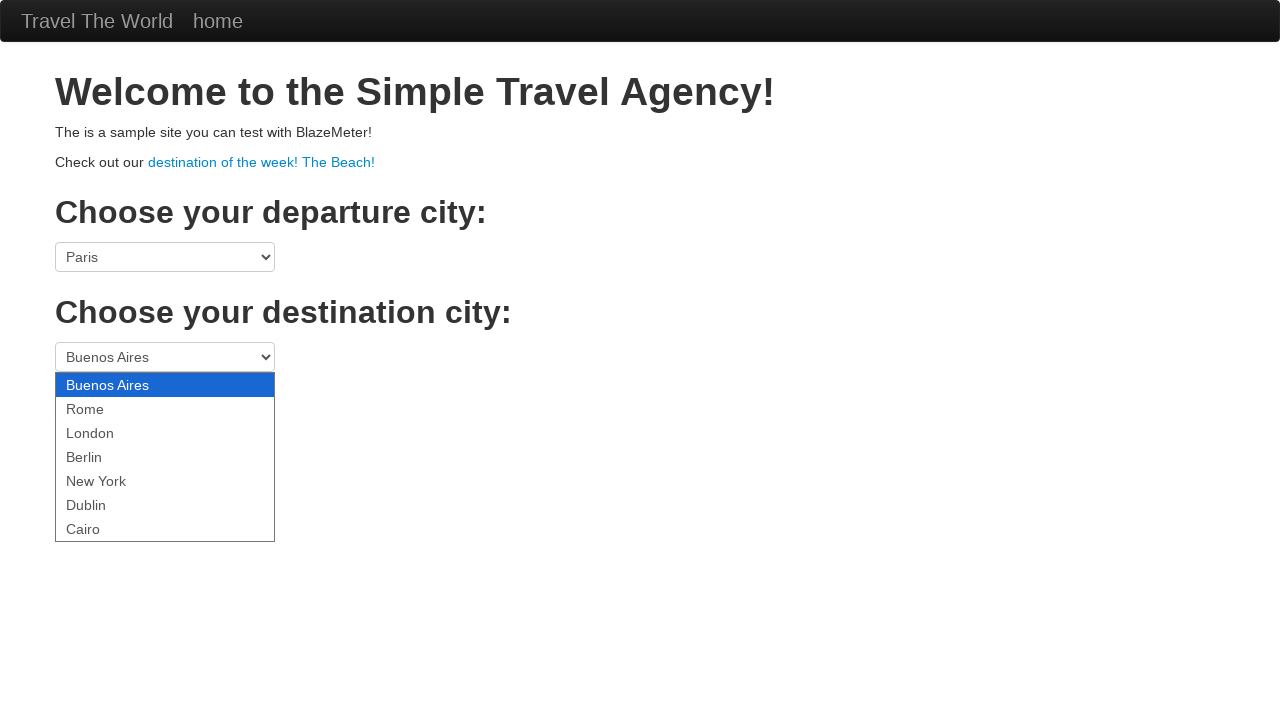

Selected London as destination city on select[name='toPort']
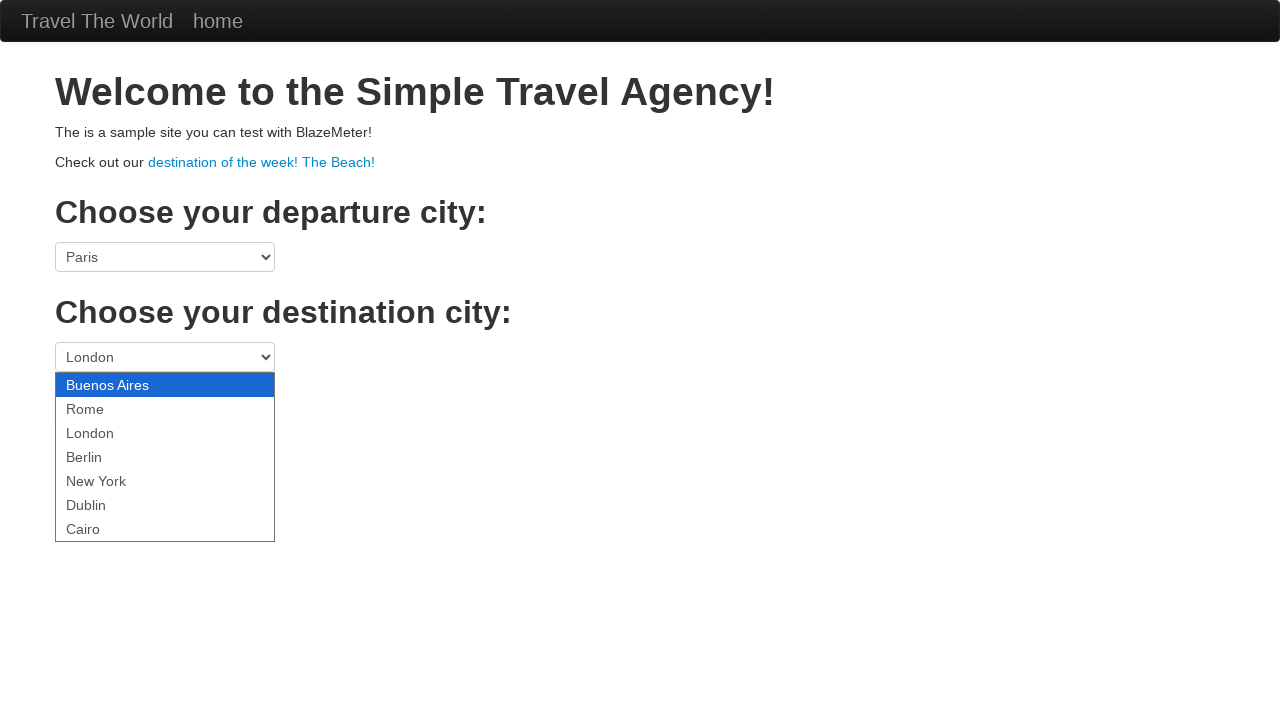

Clicked Find Flights button at (105, 407) on input[value='Find Flights']
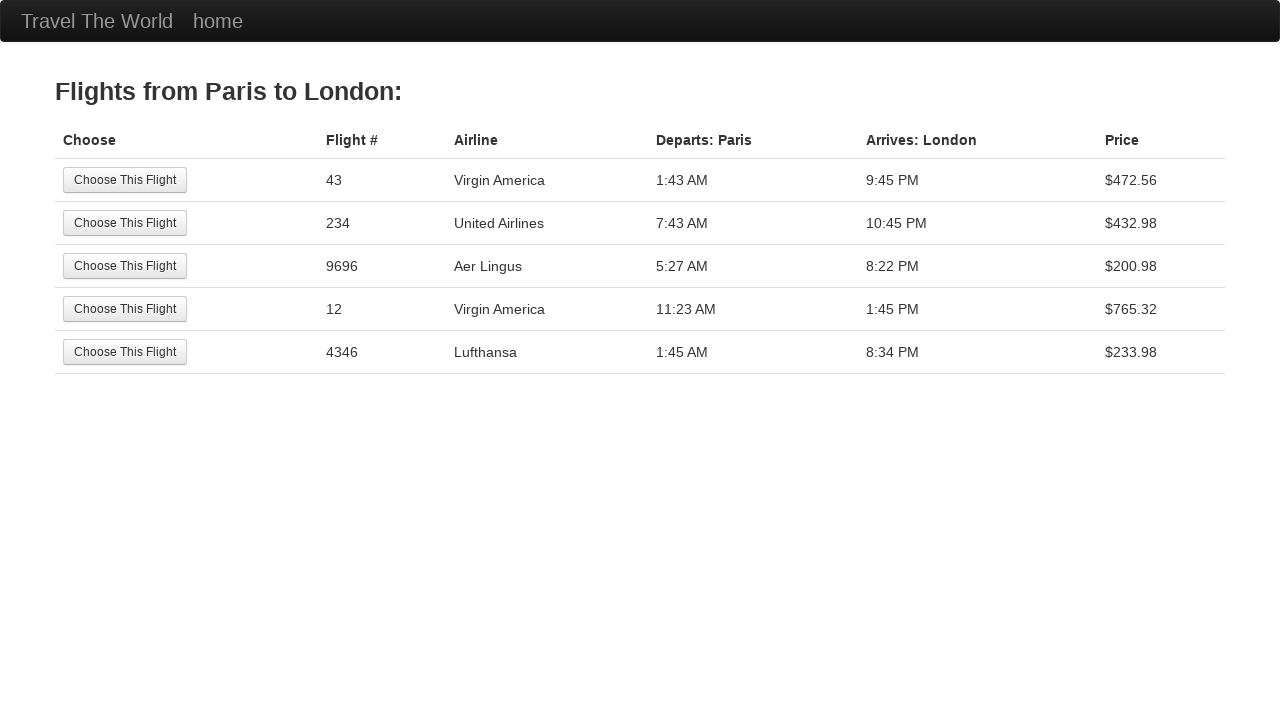

Flight results page loaded
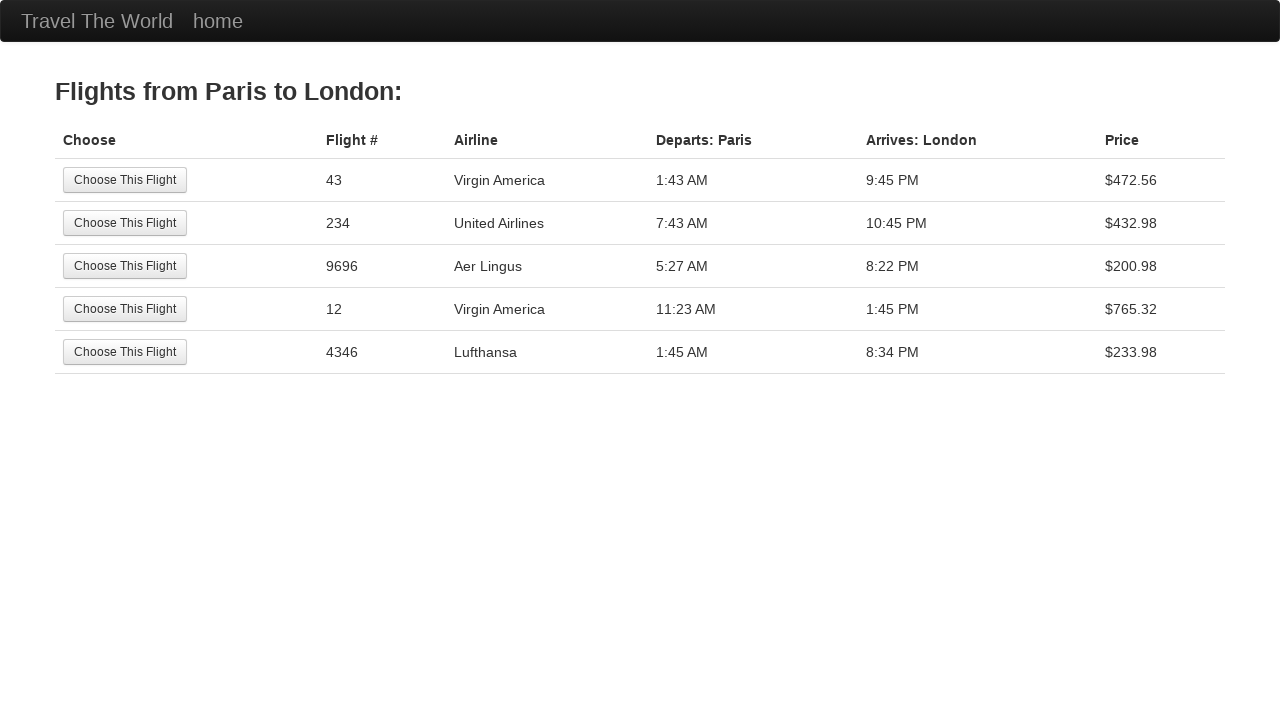

Selected the first available flight at (125, 180) on input[value='Choose This Flight']
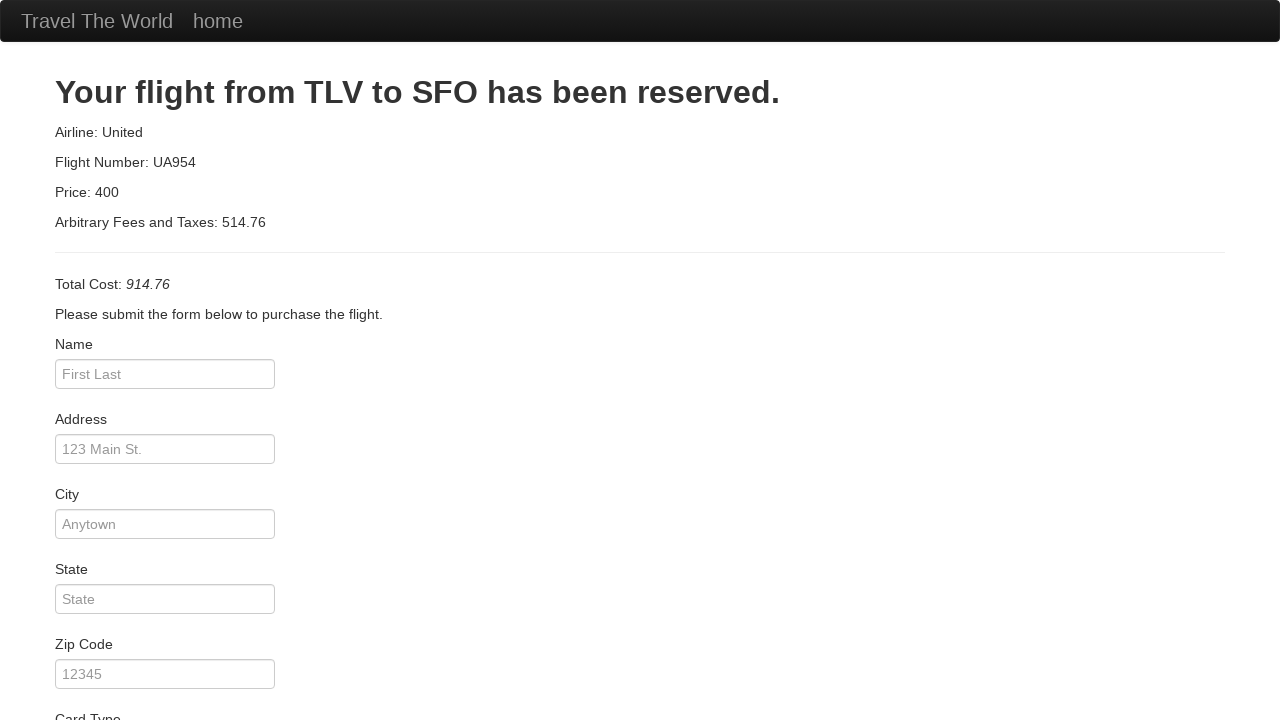

Purchase page loaded
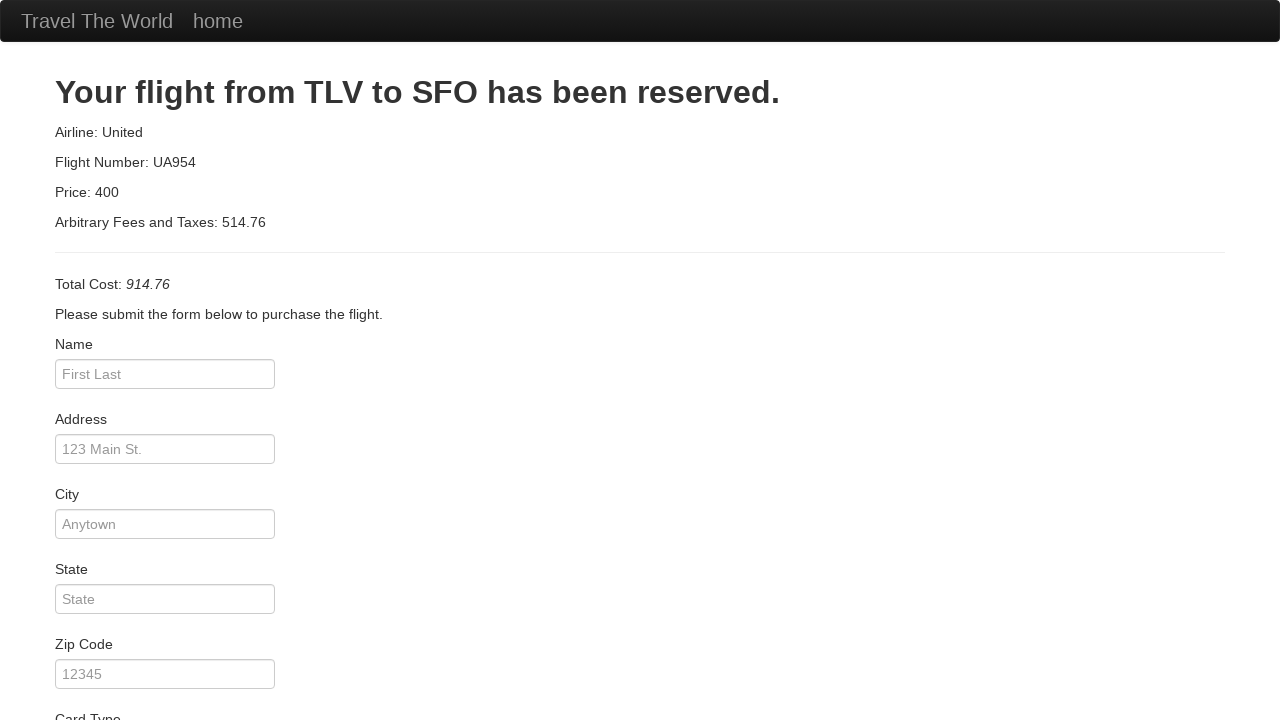

Filled passenger name: John Smith on #inputName
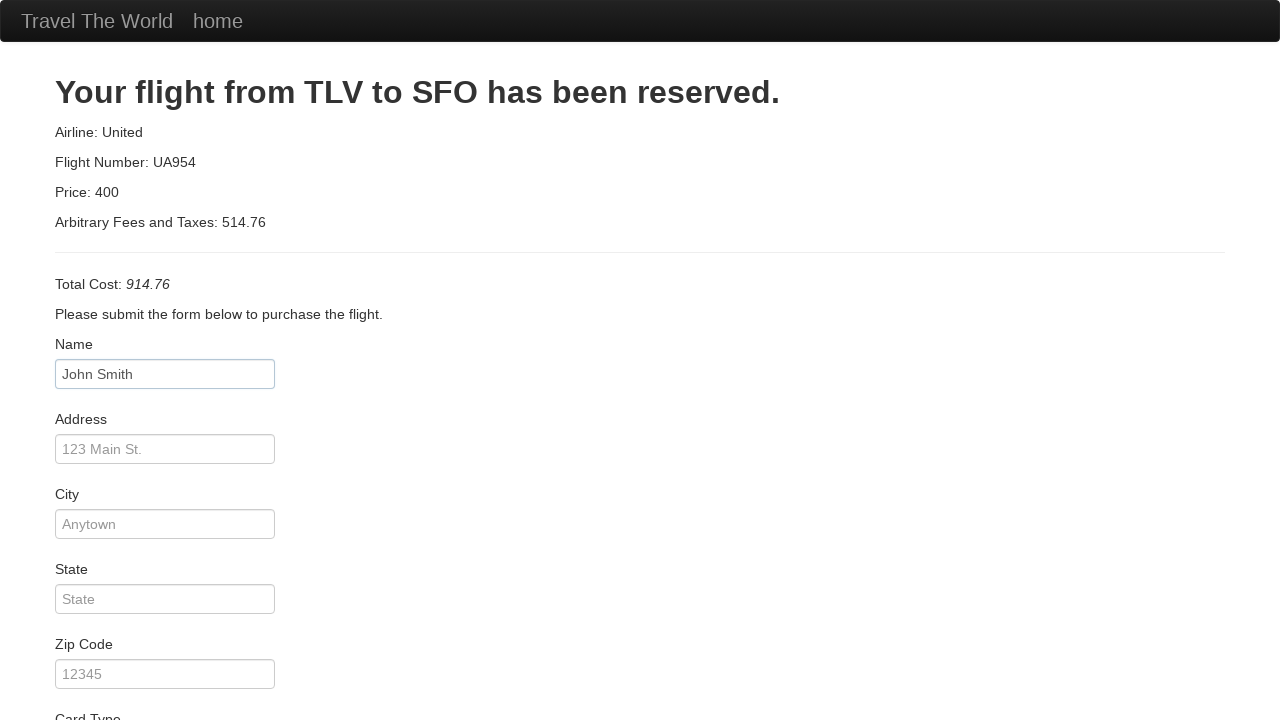

Filled address: 123 Main Street on #address
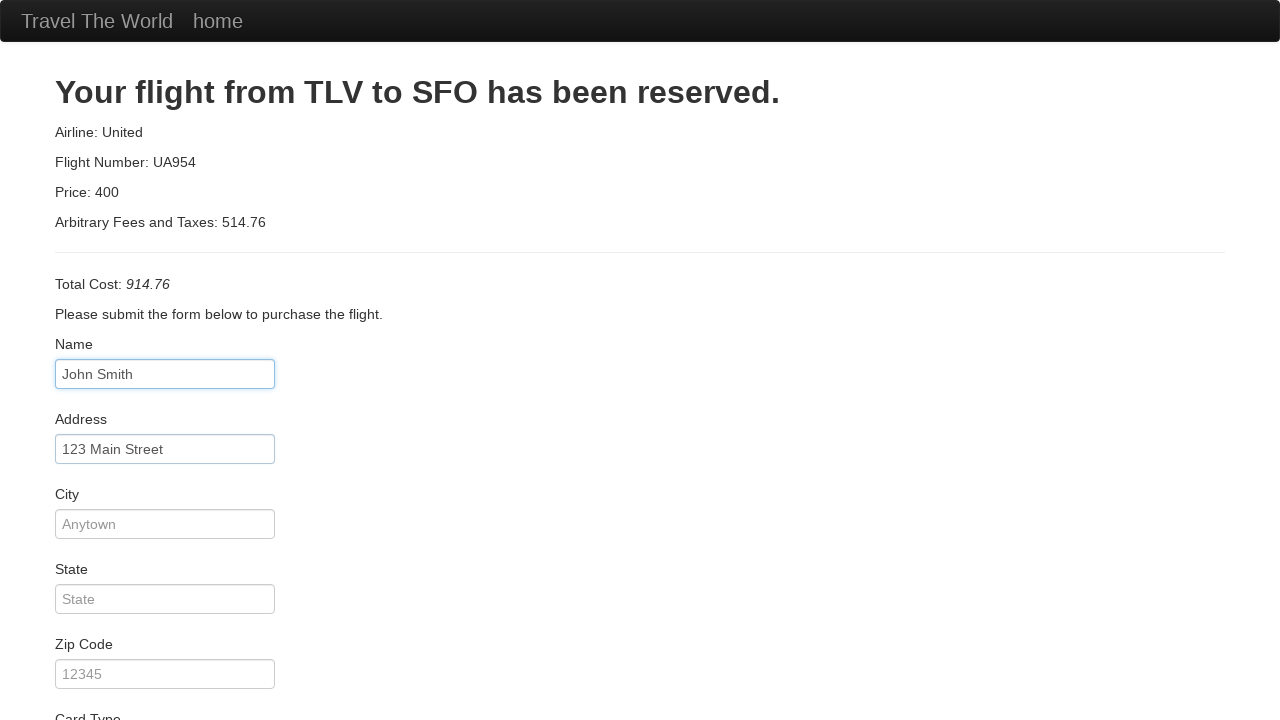

Filled city: New York on #city
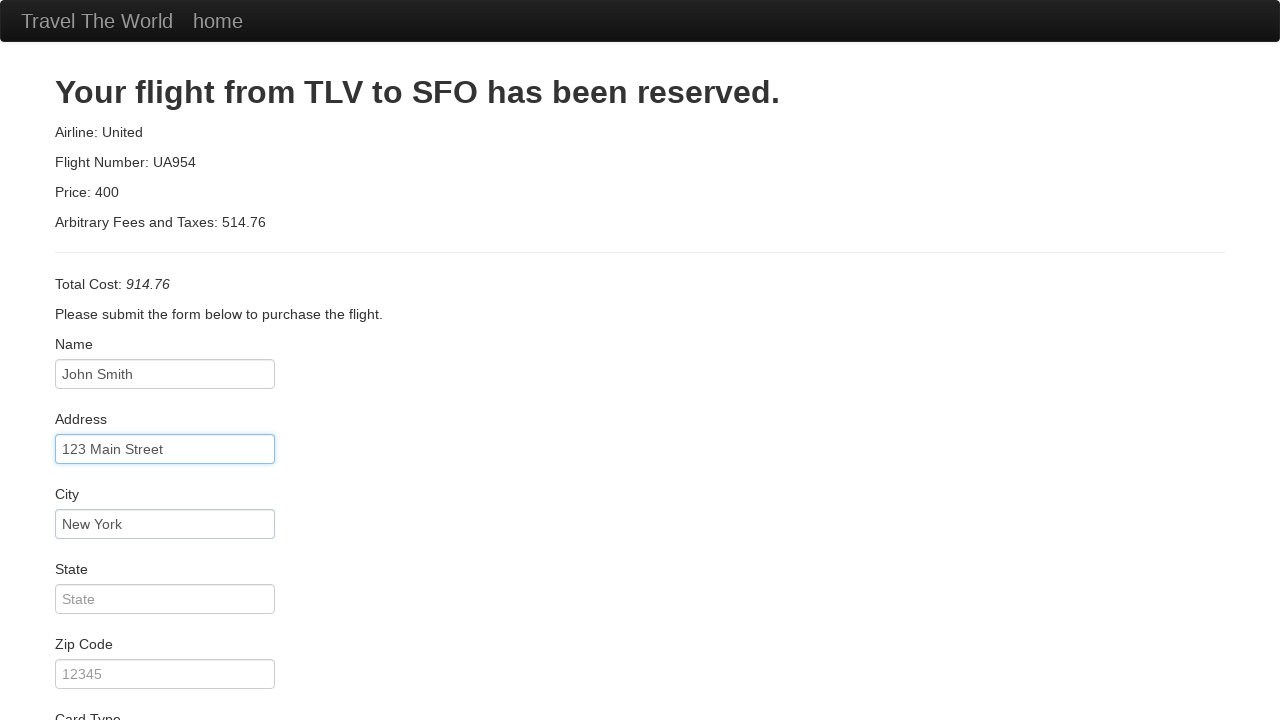

Filled state: NY on #state
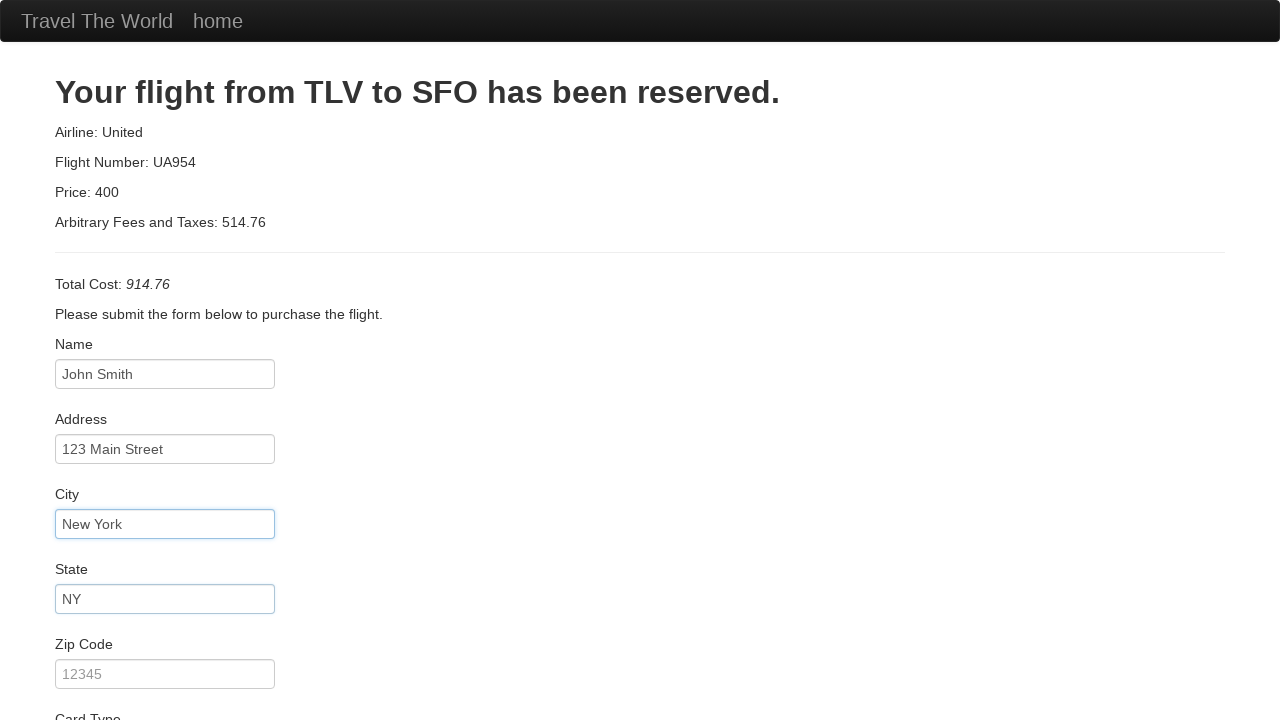

Filled zip code: 10001 on #zipCode
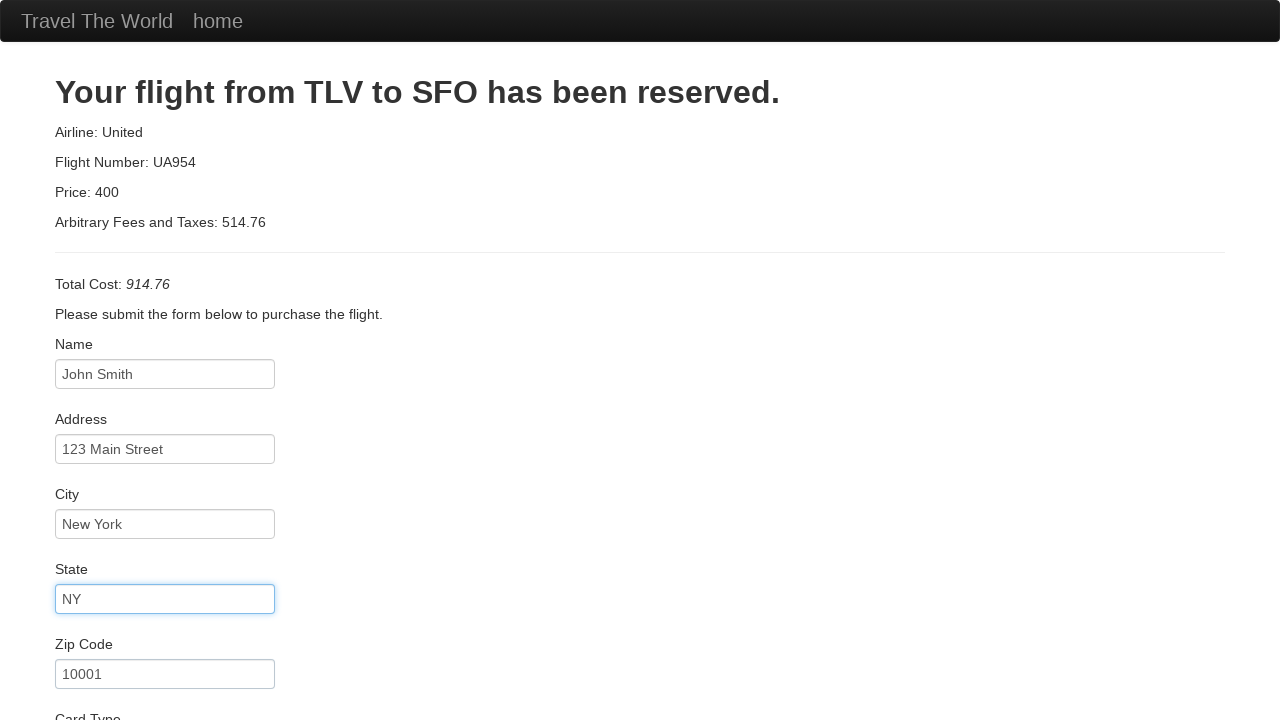

Filled credit card number on #creditCardNumber
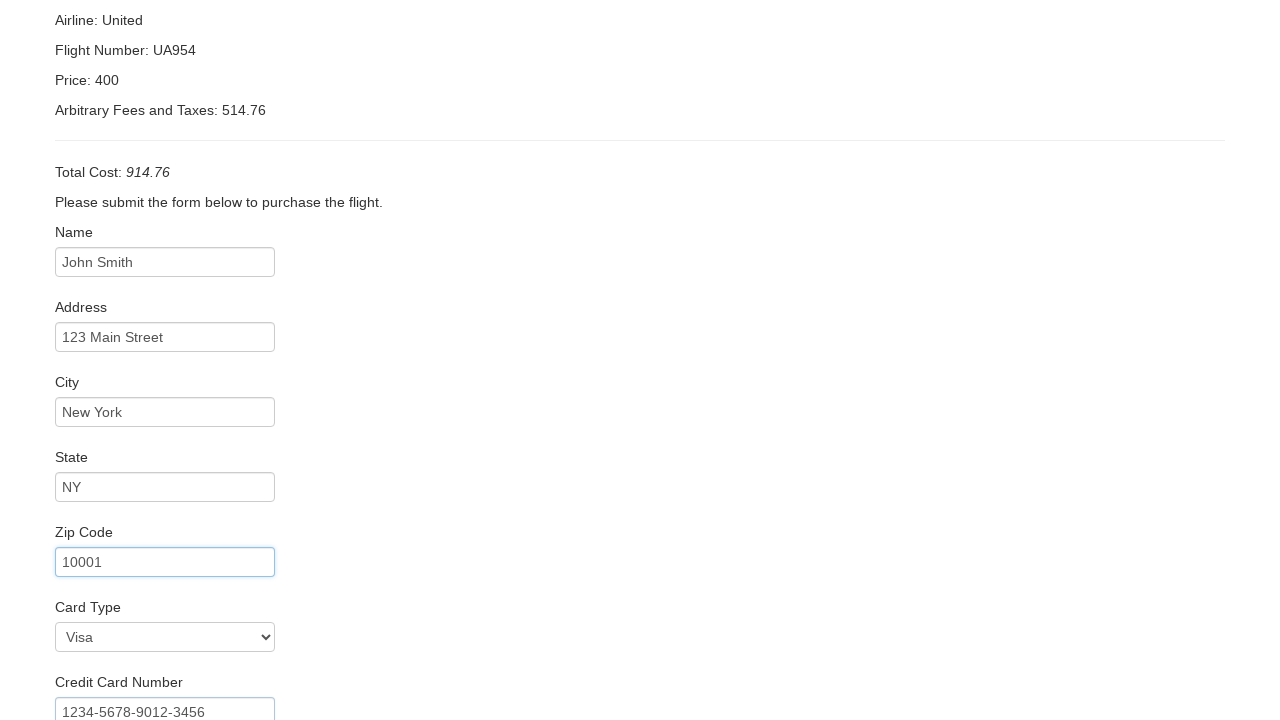

Filled name on card: John Smith on #nameOnCard
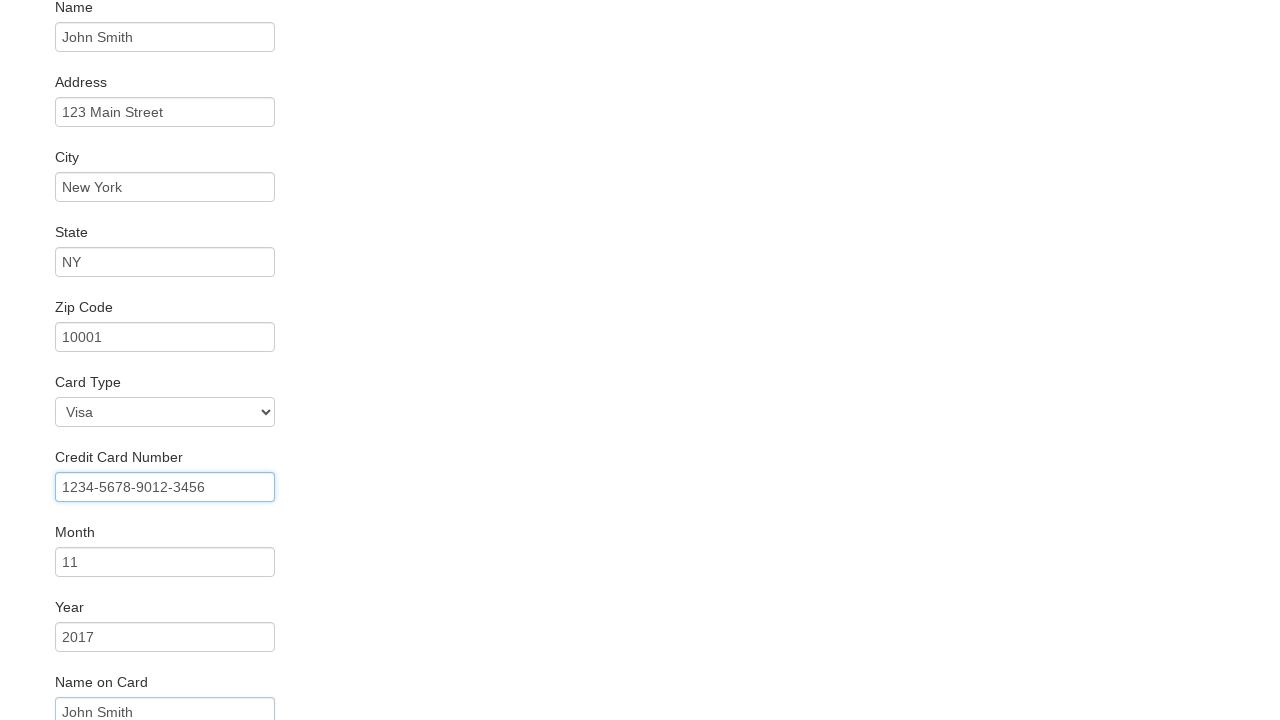

Checked Remember Me checkbox at (62, 656) on #rememberMe
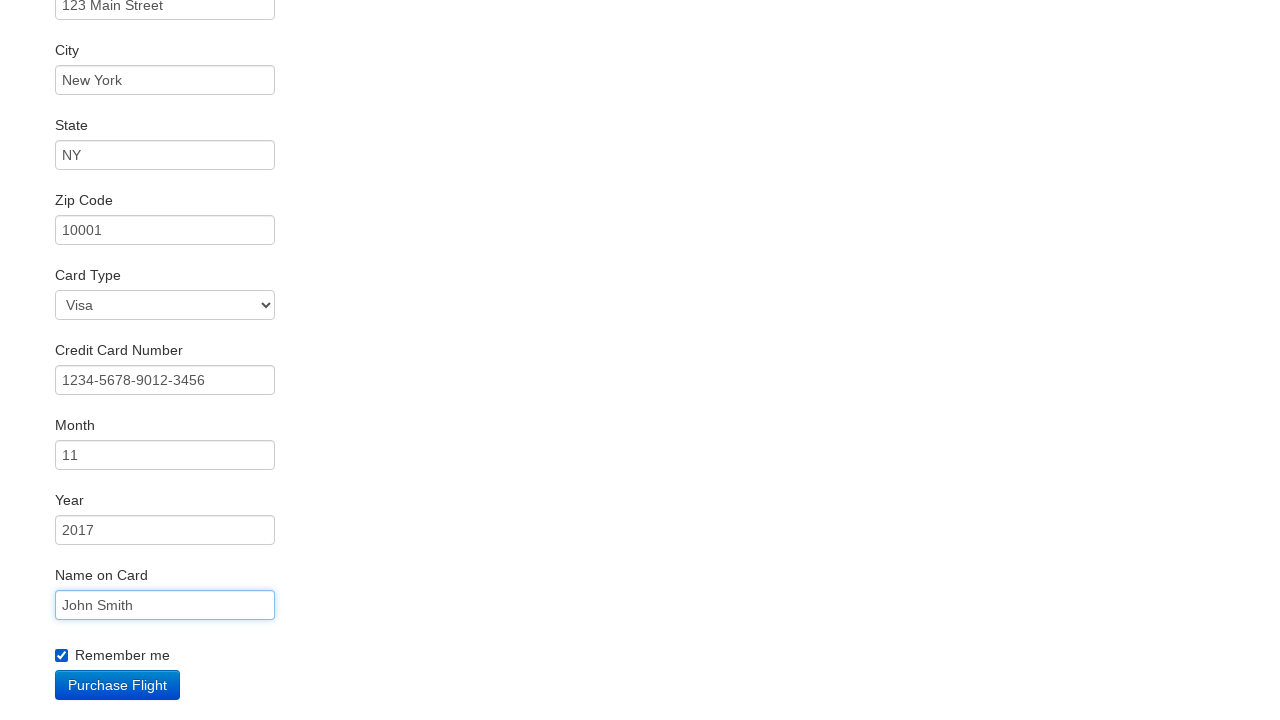

Clicked Purchase Flight button at (118, 685) on input[value='Purchase Flight']
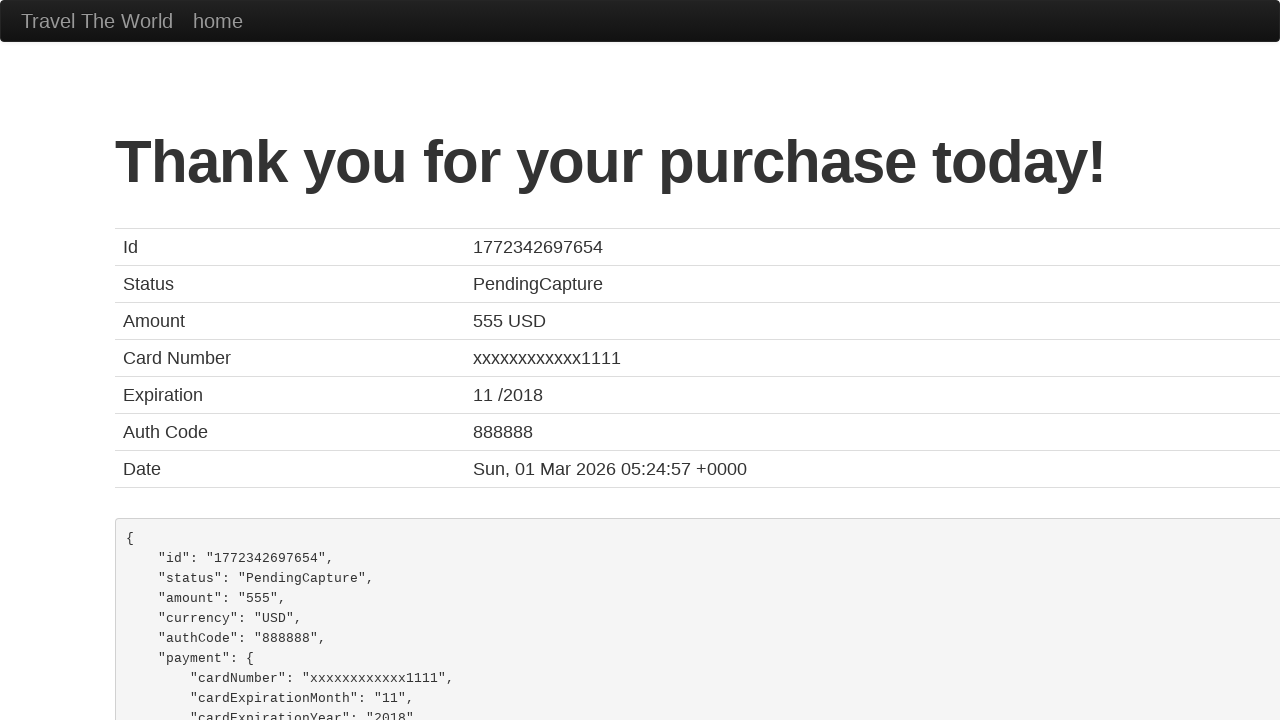

Confirmation page loaded with confirmation ID
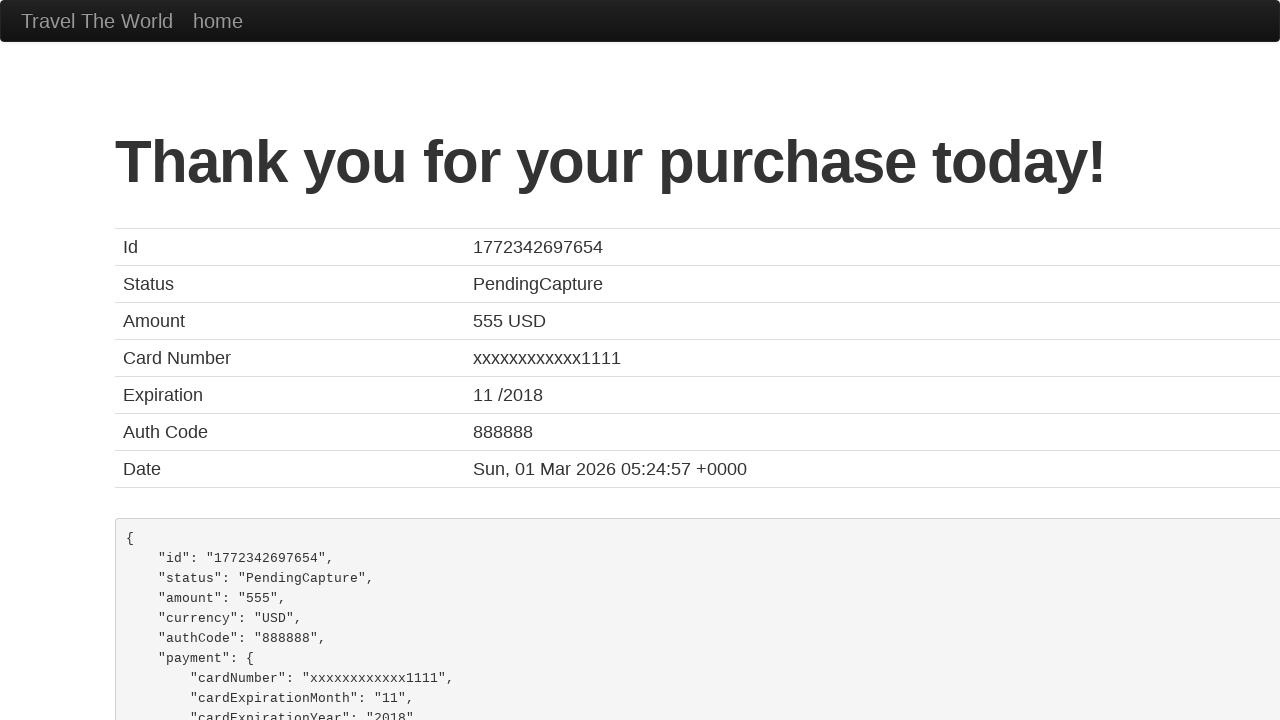

Extracted confirmation ID: 1772342697654
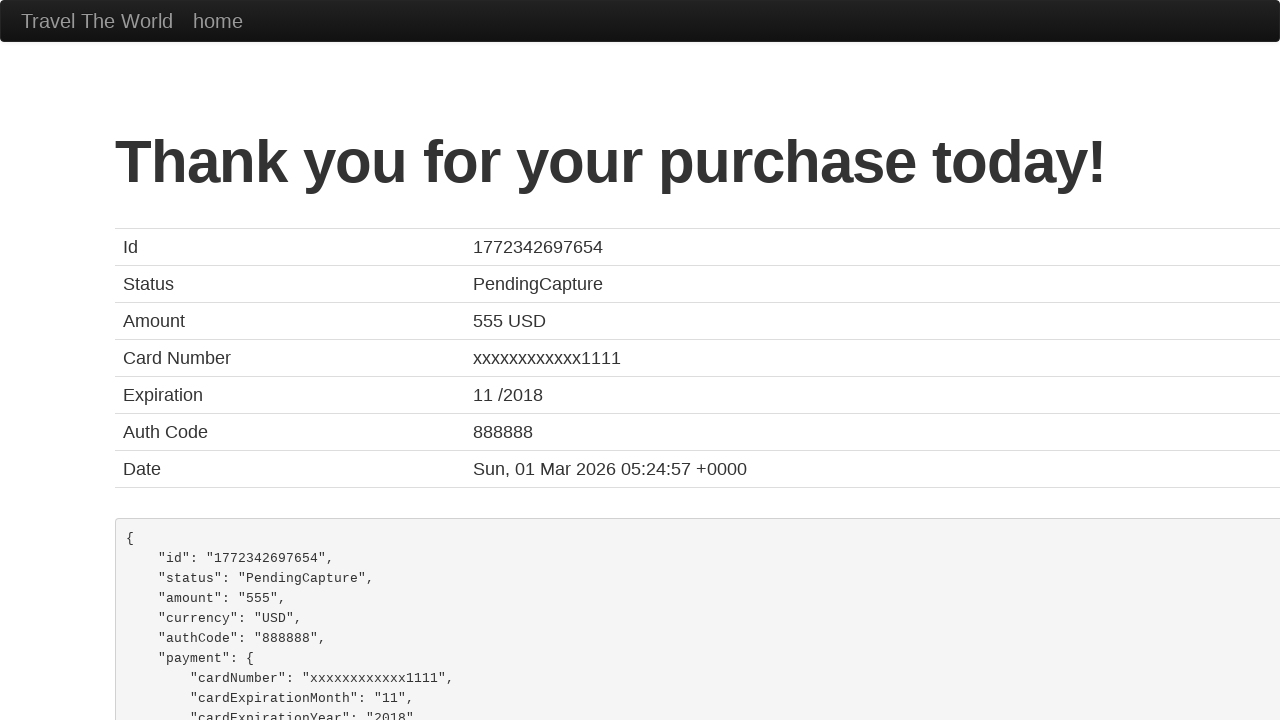

Verified that confirmation ID was successfully generated
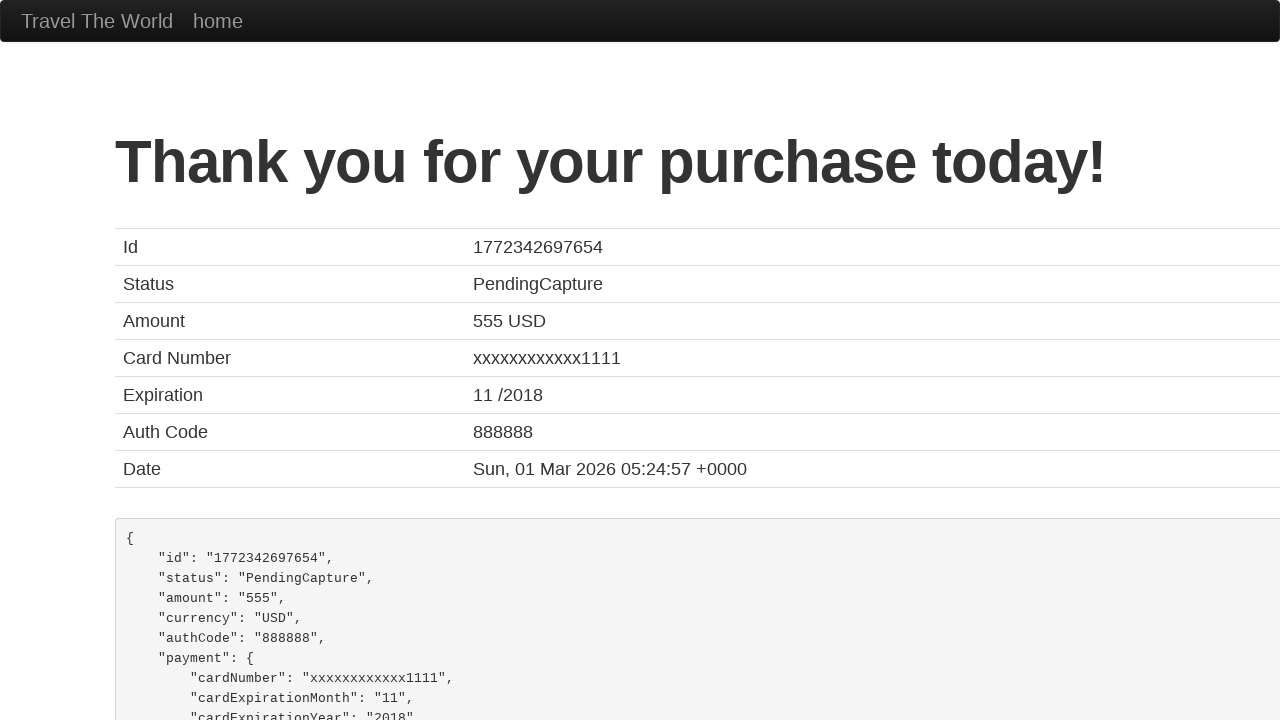

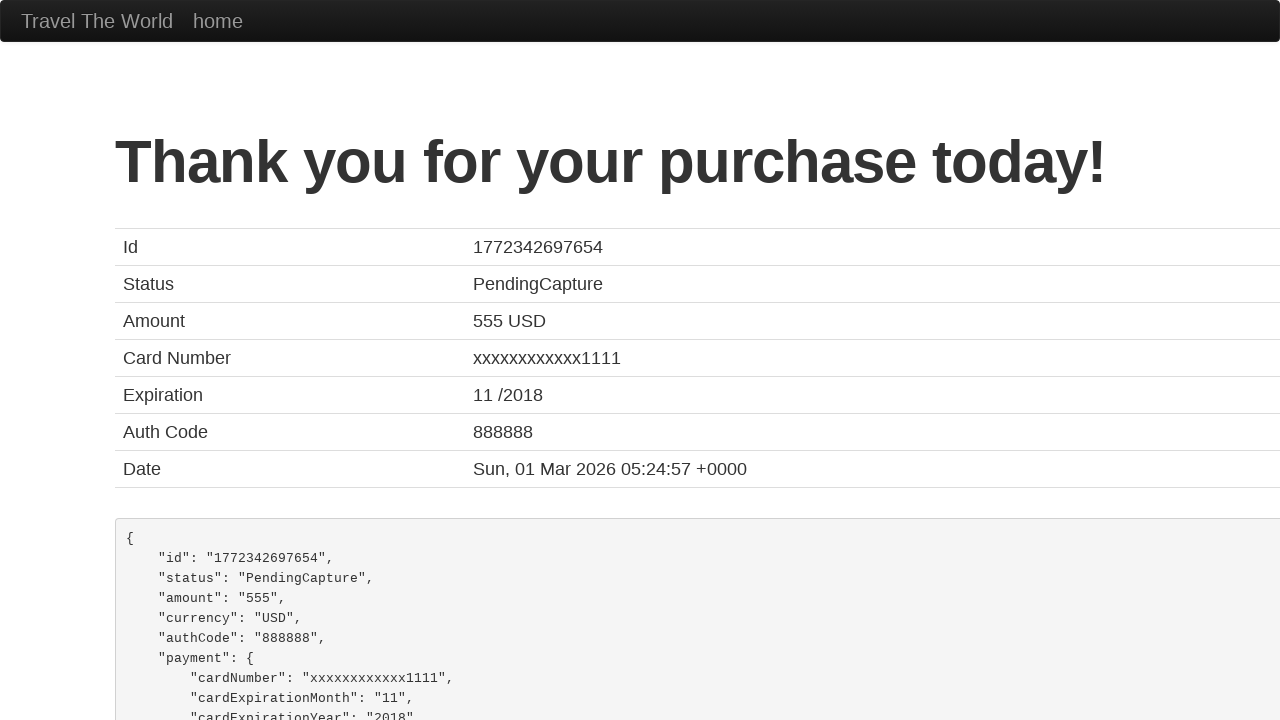